Tests adding an item to the cart, then removing all items and verifying the cart becomes empty

Starting URL: https://www.bstackdemo.com/

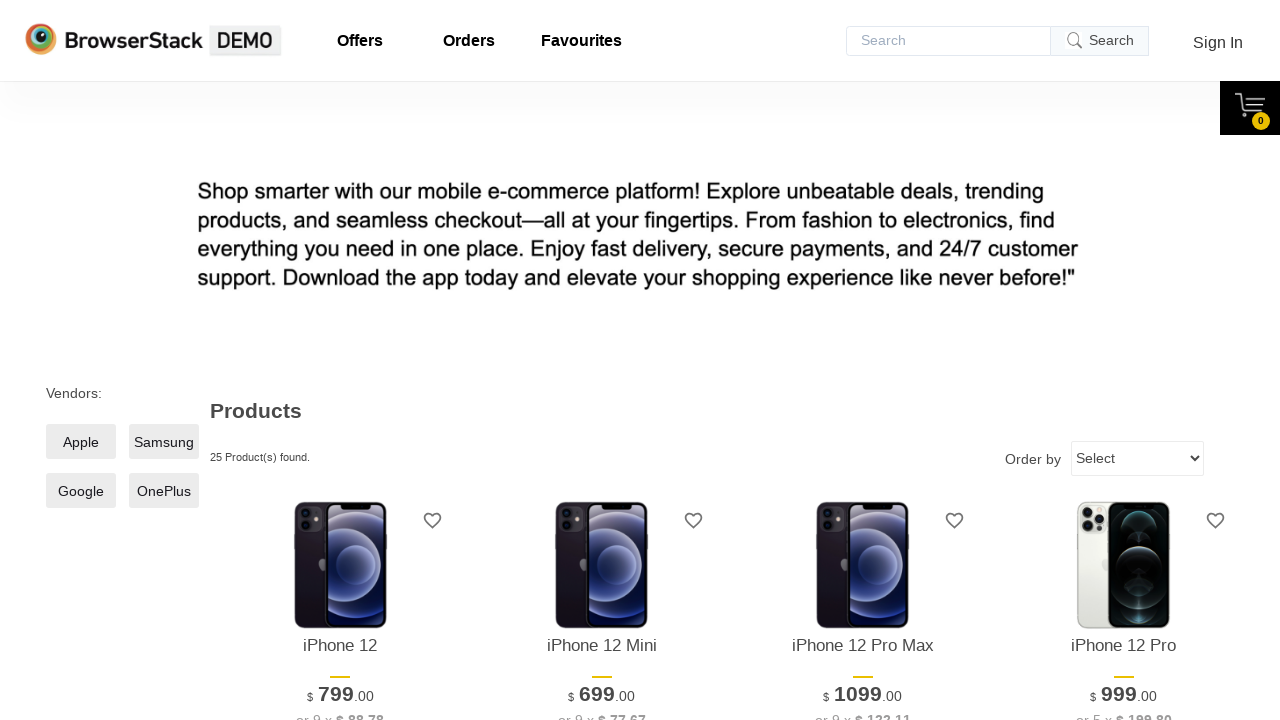

Clicked buy button to add first item to cart at (340, 361) on .shelf-item__buy-btn
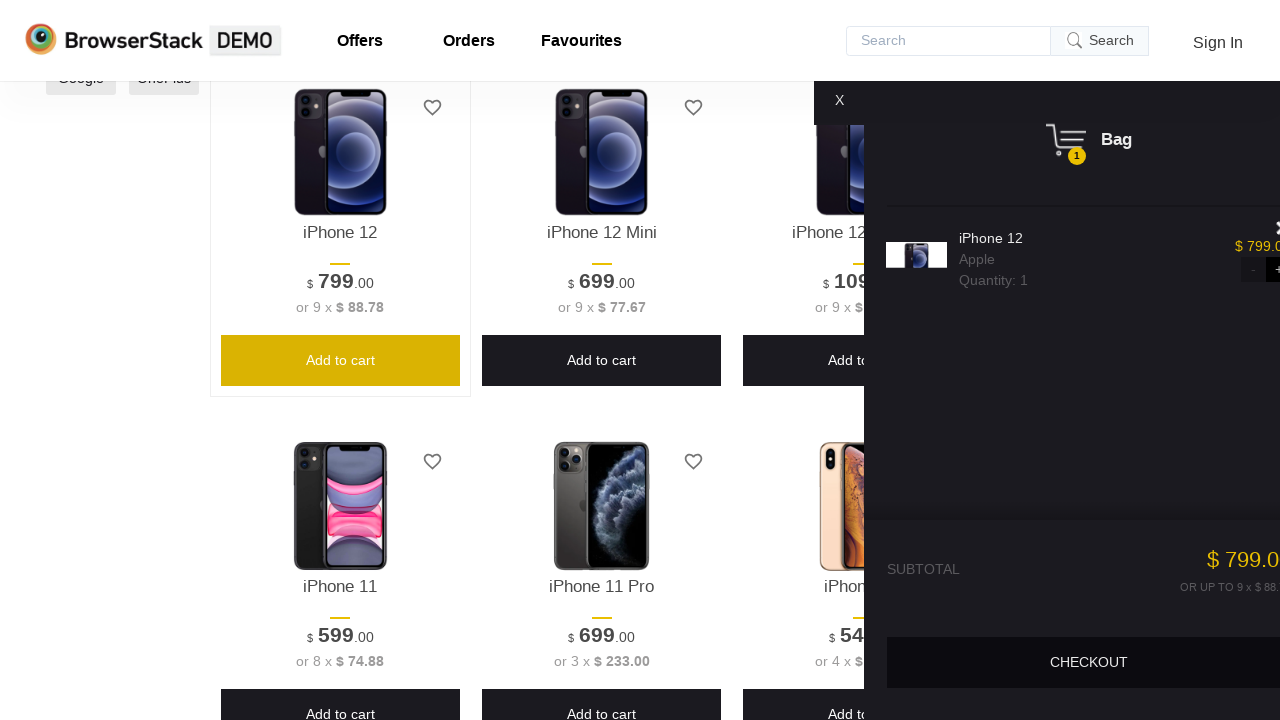

Cart panel appeared
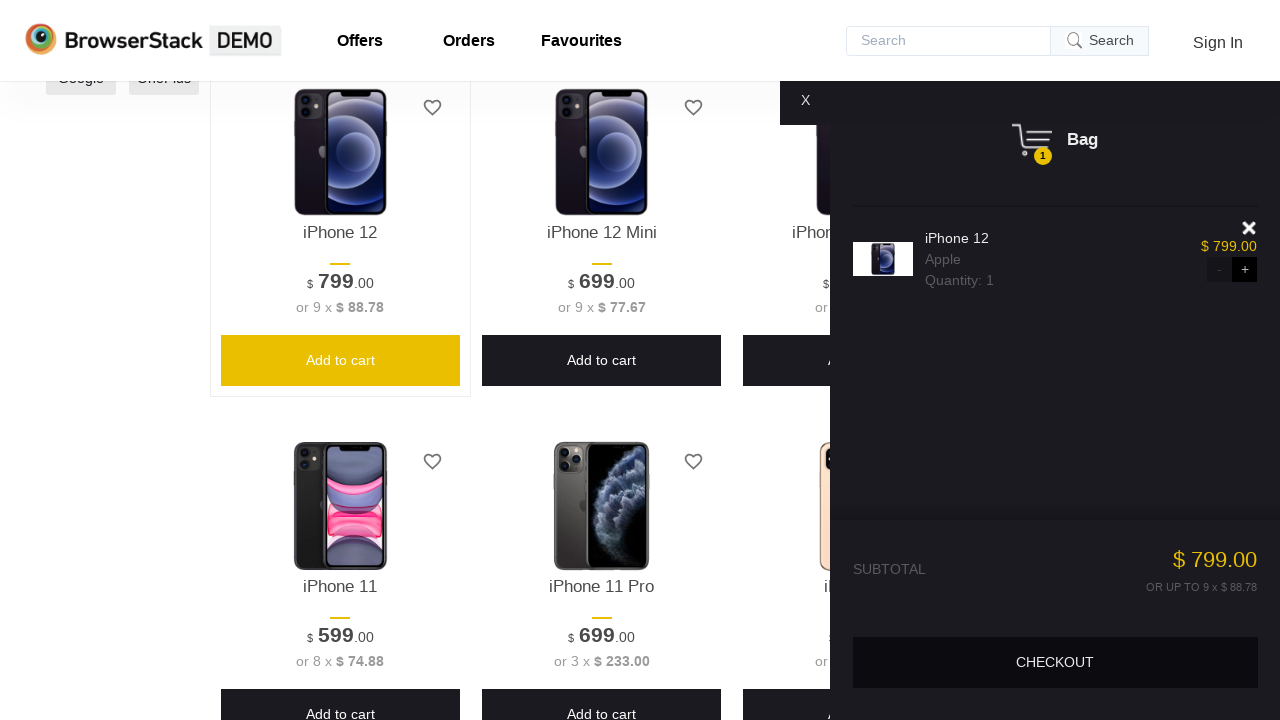

Clicked cart to expand it at (1055, 398) on .float-cart
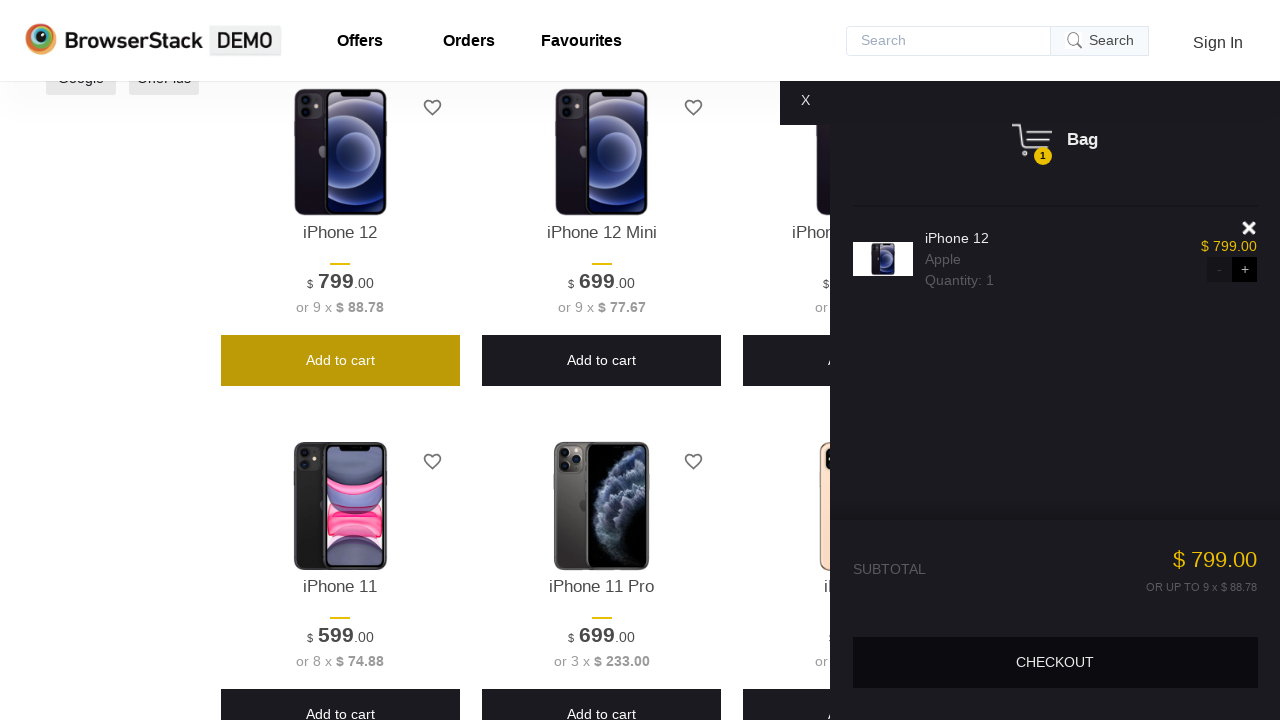

Clicked delete button to remove first item from cart at (1250, 228) on .shelf-item__del
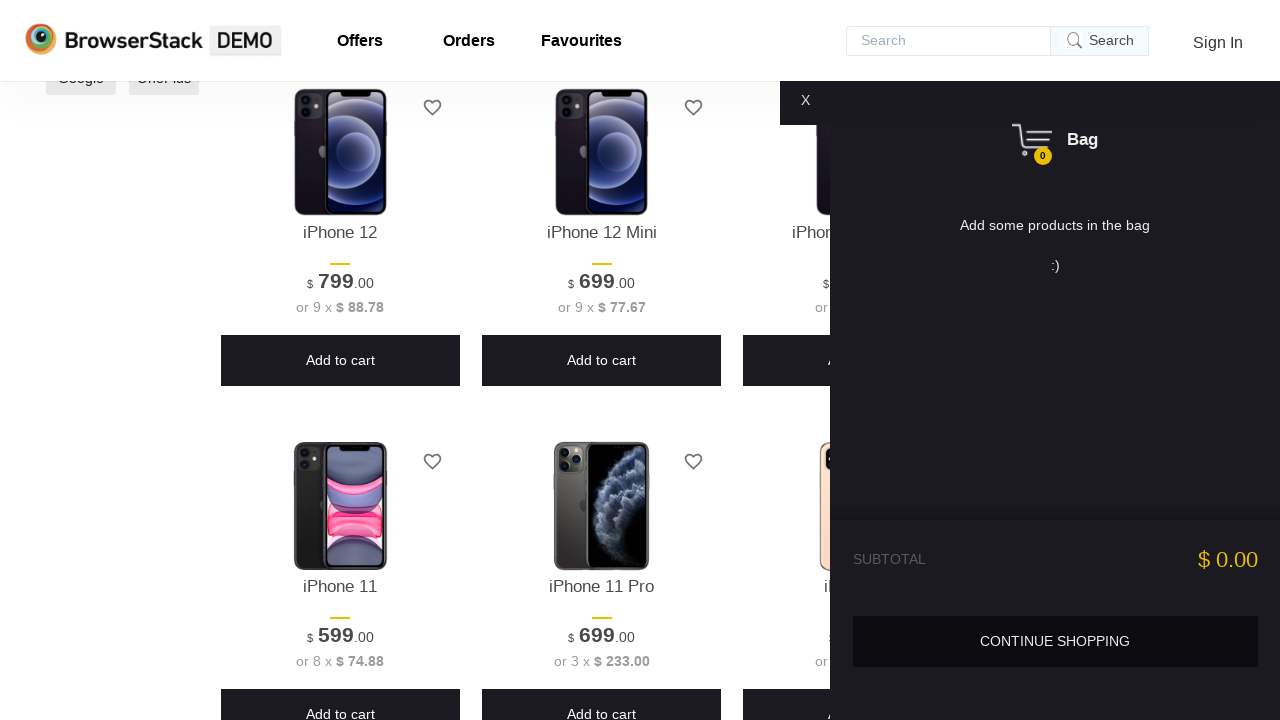

Waited 500ms for cart to update
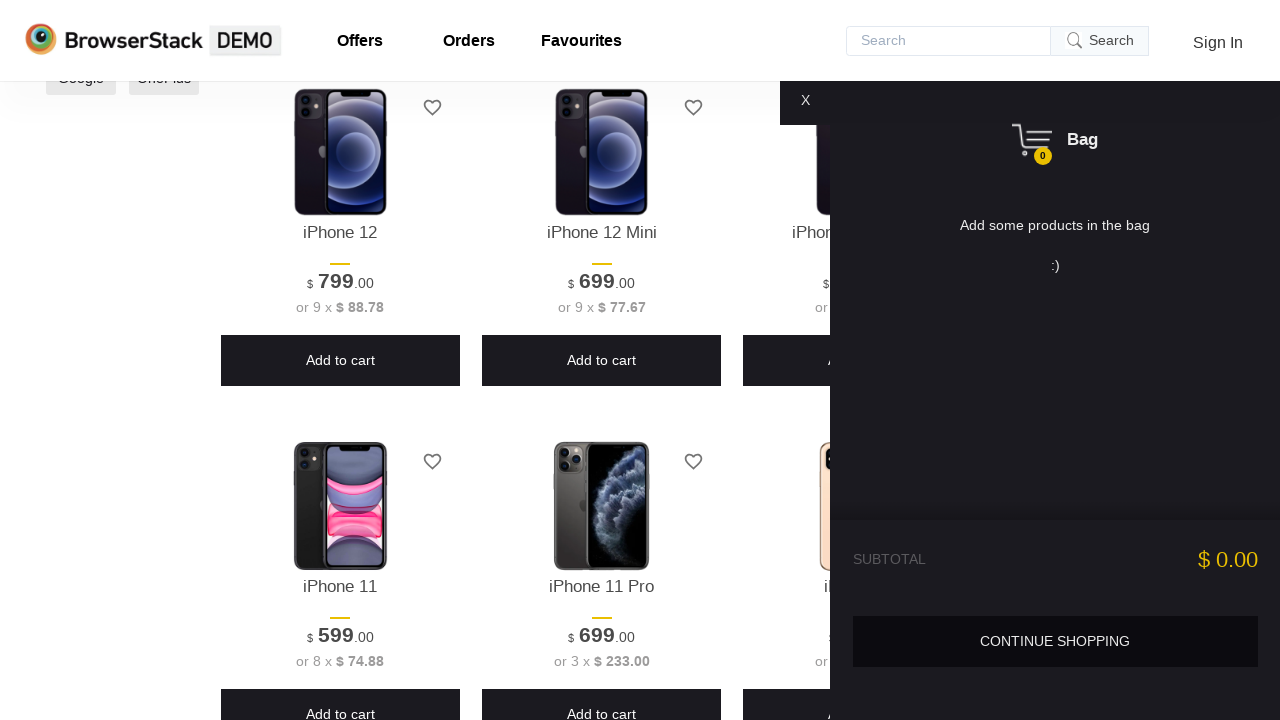

No second item found to remove (cart may already be empty) on .shelf-item__del
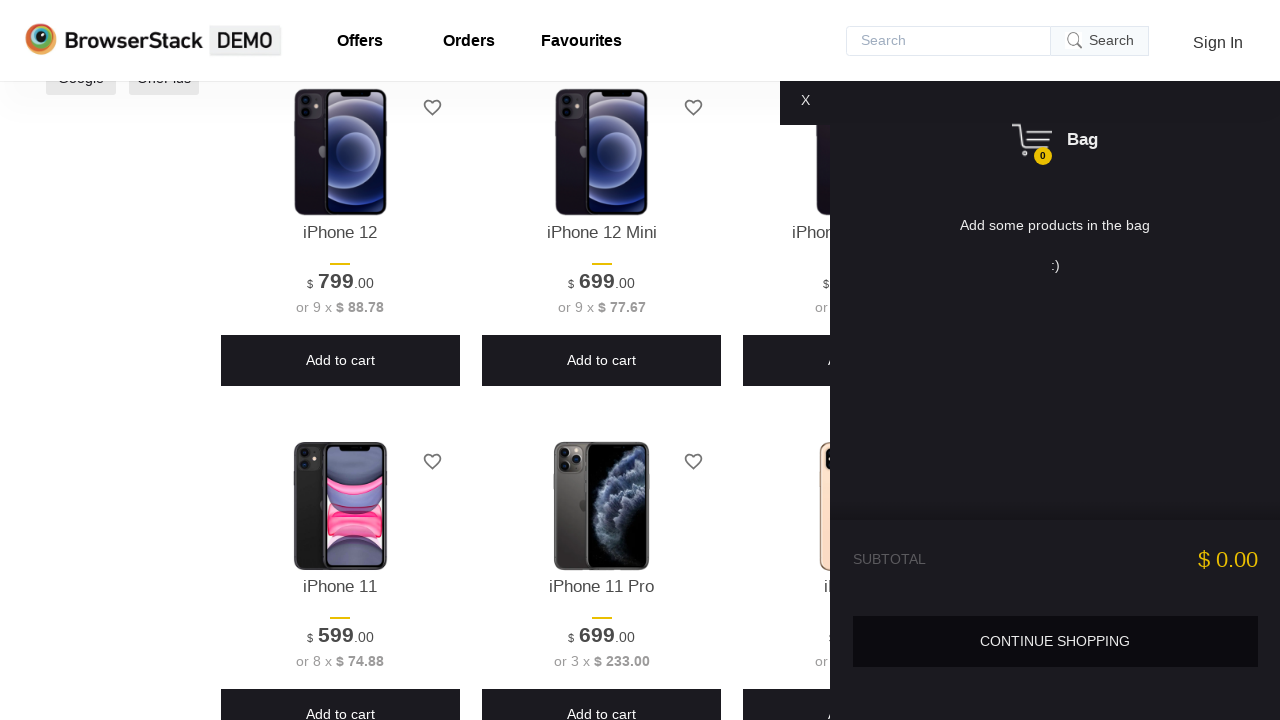

Verified cart is empty - empty cart message displayed
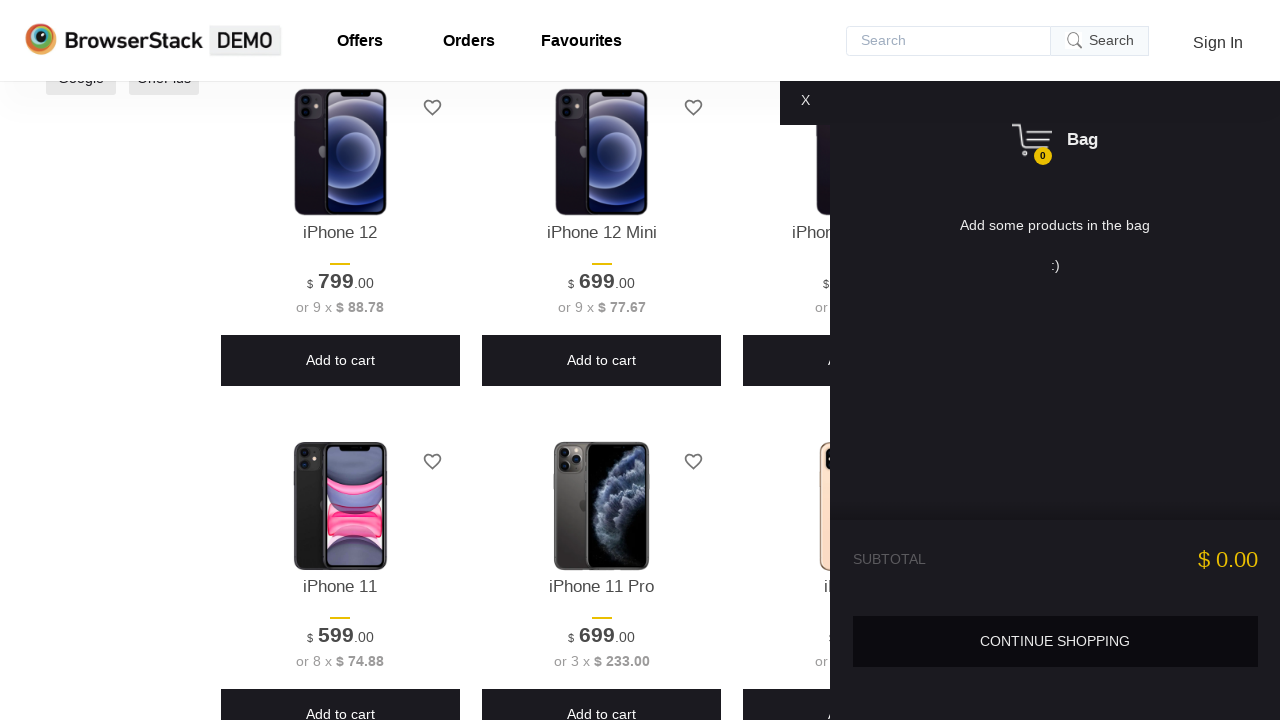

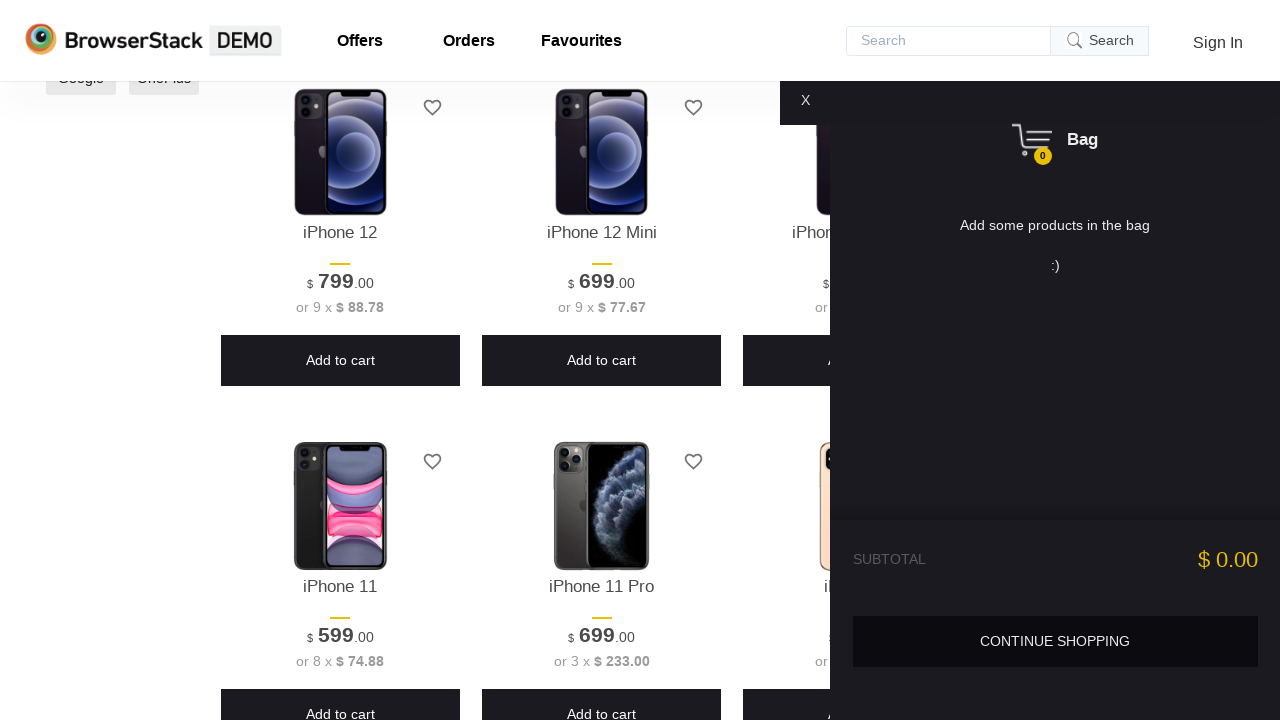